Tests hover interactions on three user profile images, clicking the links that appear on hover and navigating back after each interaction

Starting URL: http://the-internet.herokuapp.com/hovers

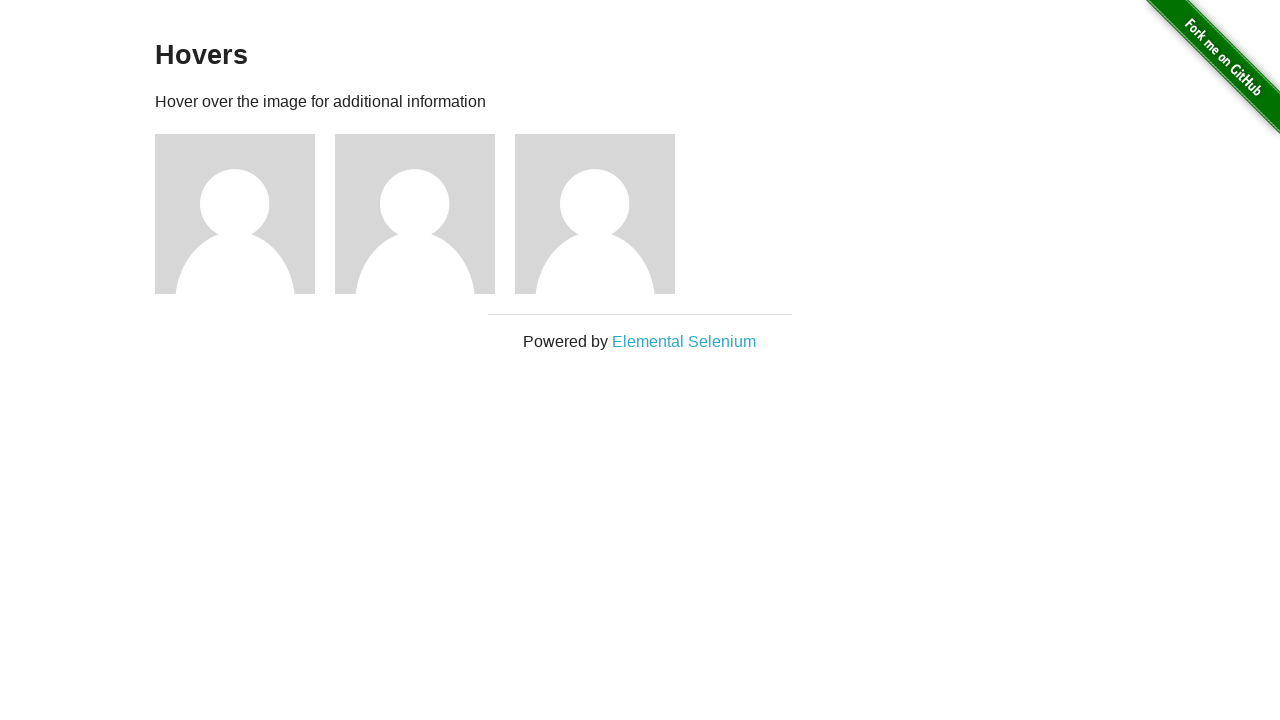

Hovered over first user profile image at (235, 214) on xpath=//html/body/div[2]/div/div/div[1]/img
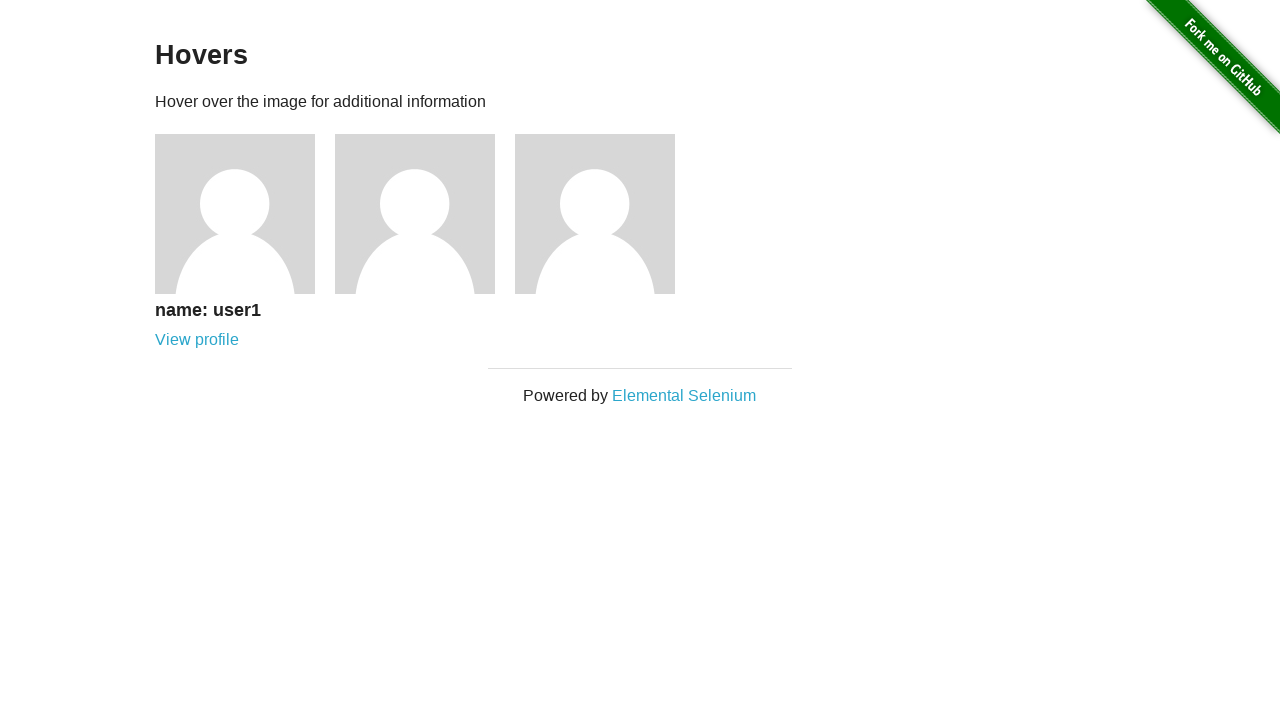

Clicked link that appeared on first user hover at (197, 340) on xpath=//html/body/div[2]/div/div/div[1]/div/a
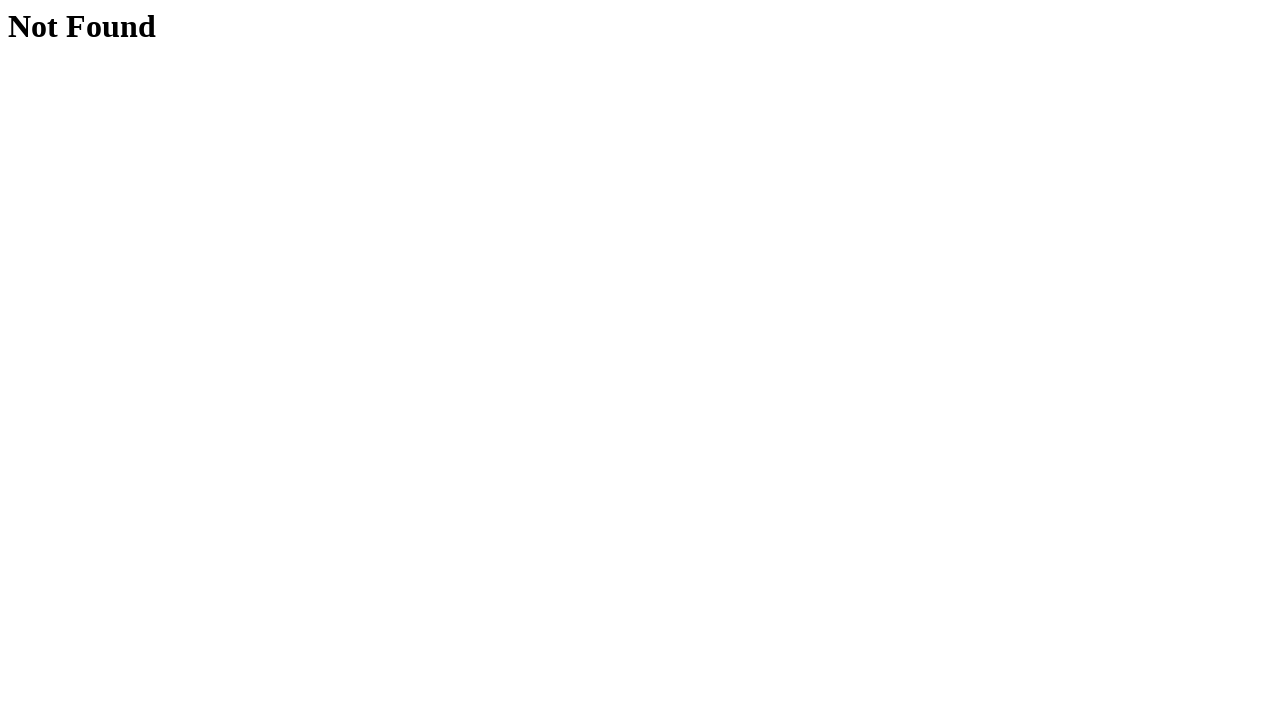

Navigated back to hovers main page
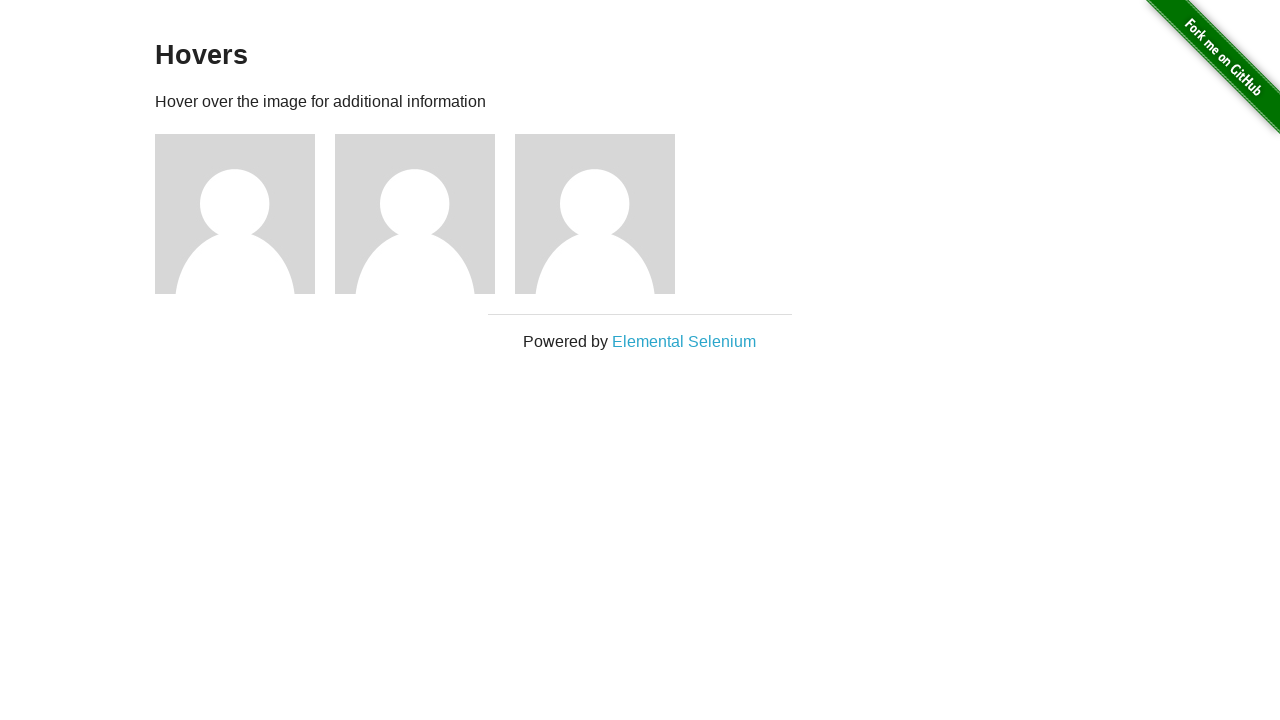

Hovered over second user profile image at (415, 214) on xpath=//html/body/div[2]/div/div/div[2]/img
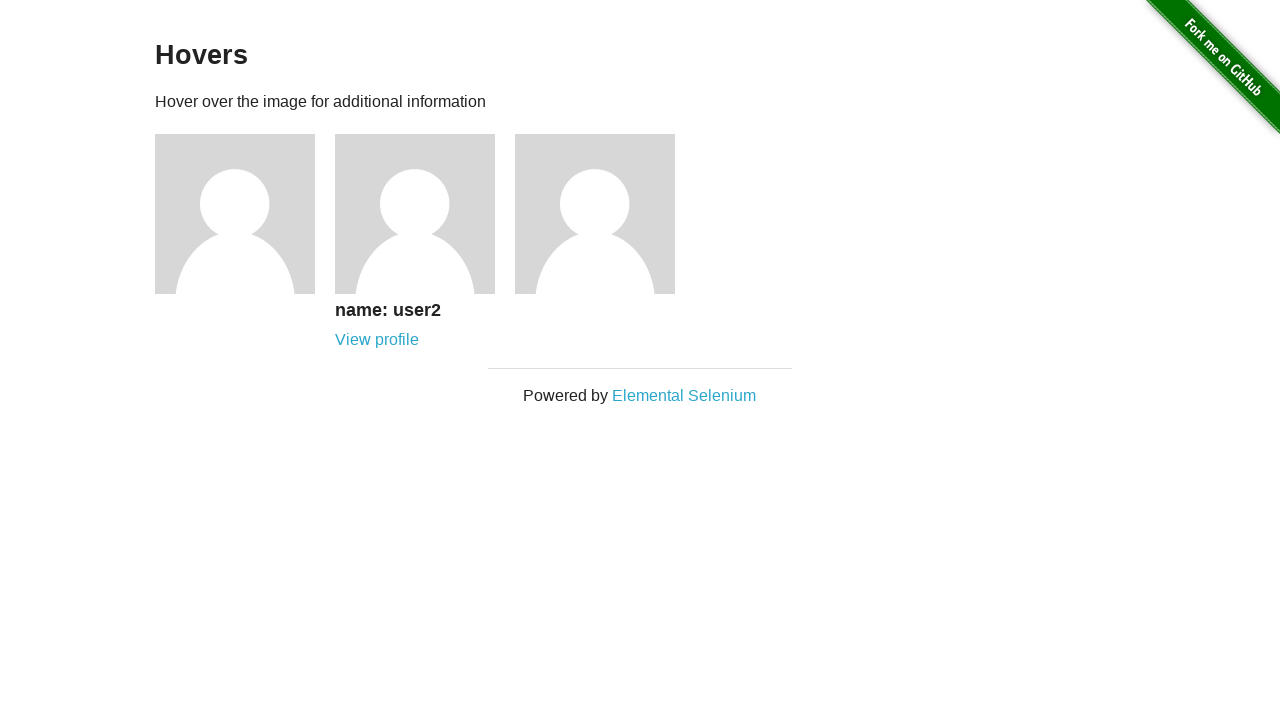

Clicked link that appeared on second user hover at (377, 340) on xpath=//html/body/div[2]/div/div/div[2]/div/a
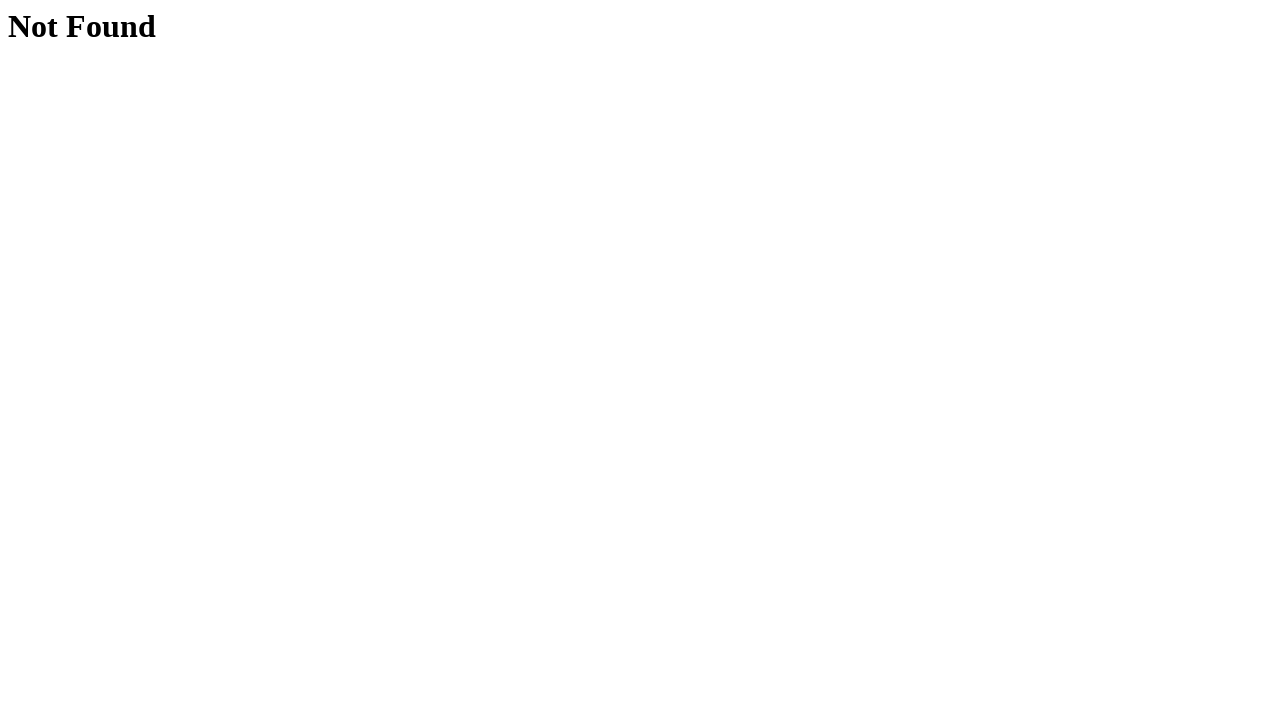

Navigated back to hovers main page
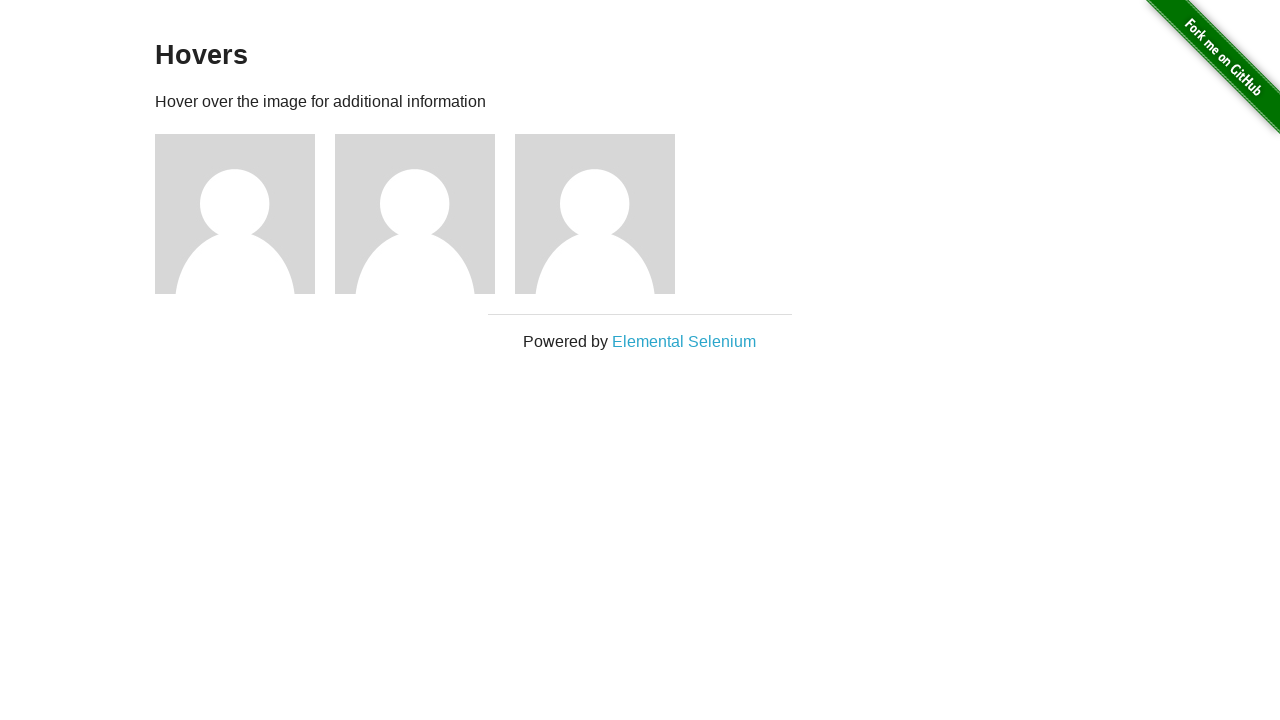

Hovered over third user profile image at (595, 214) on xpath=//html/body/div[2]/div/div/div[3]/img
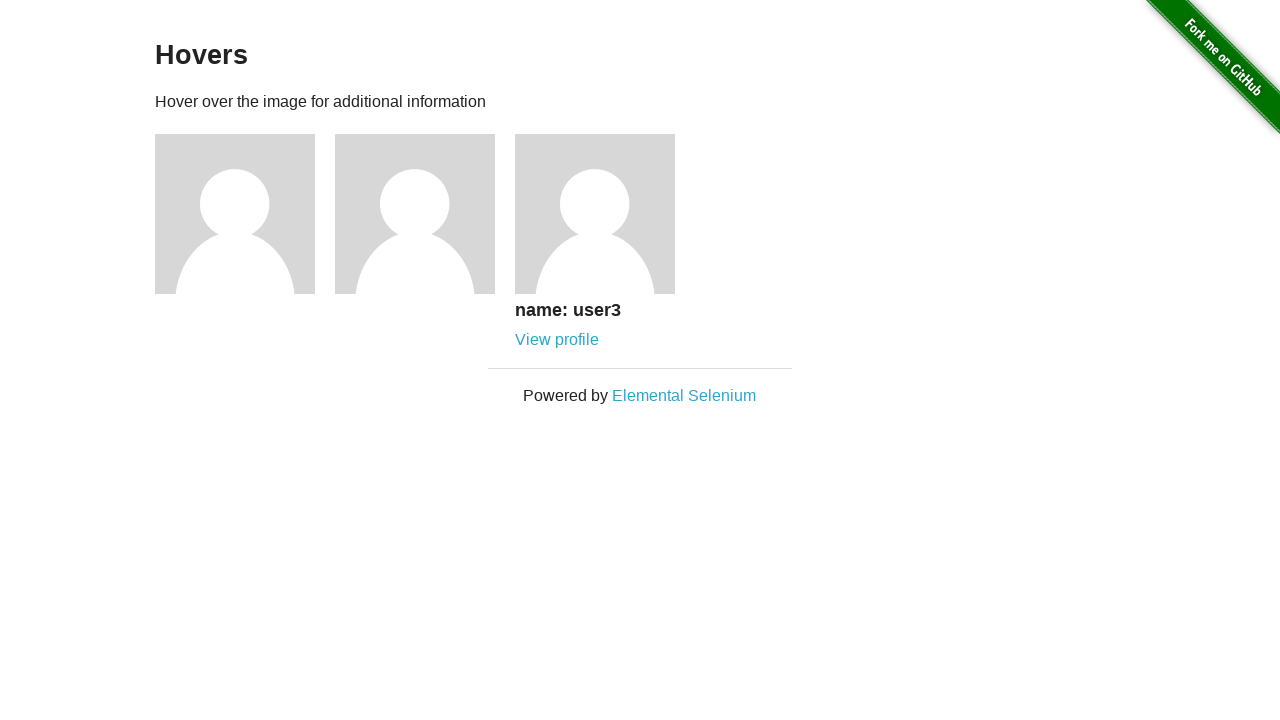

Clicked link that appeared on third user hover at (557, 340) on xpath=//html/body/div[2]/div/div/div[3]/div/a
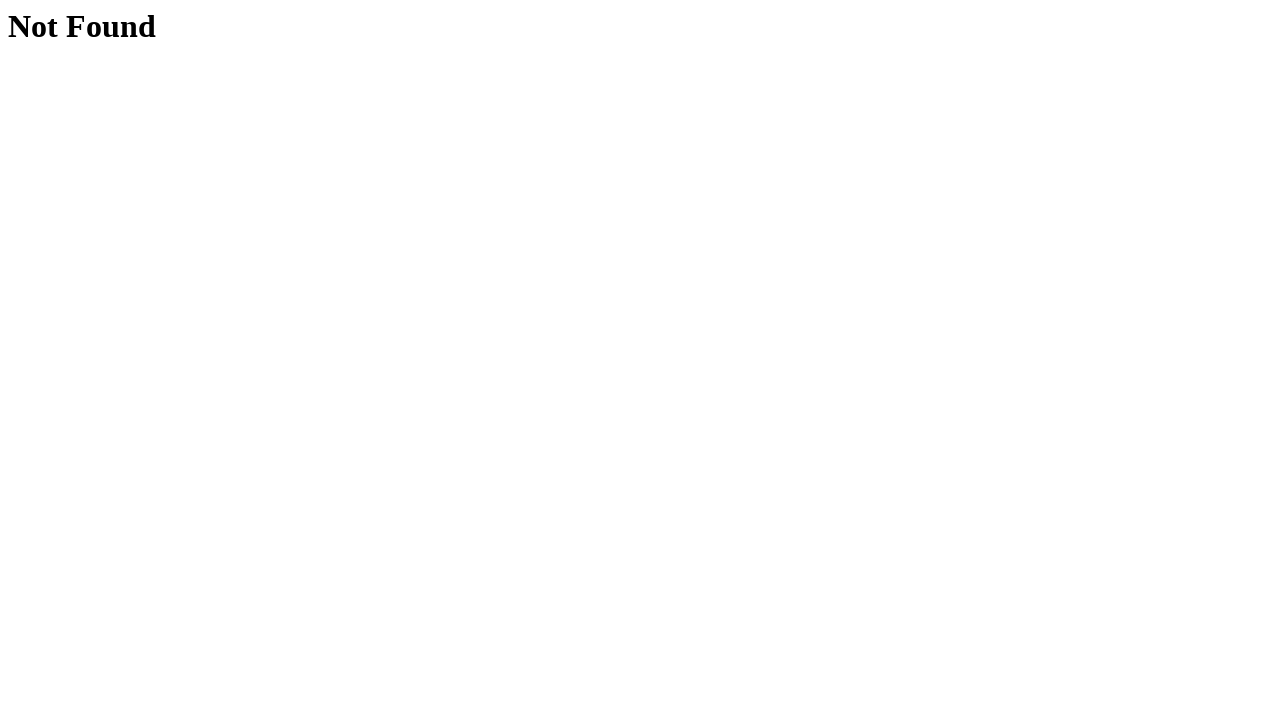

Navigated back to hovers main page
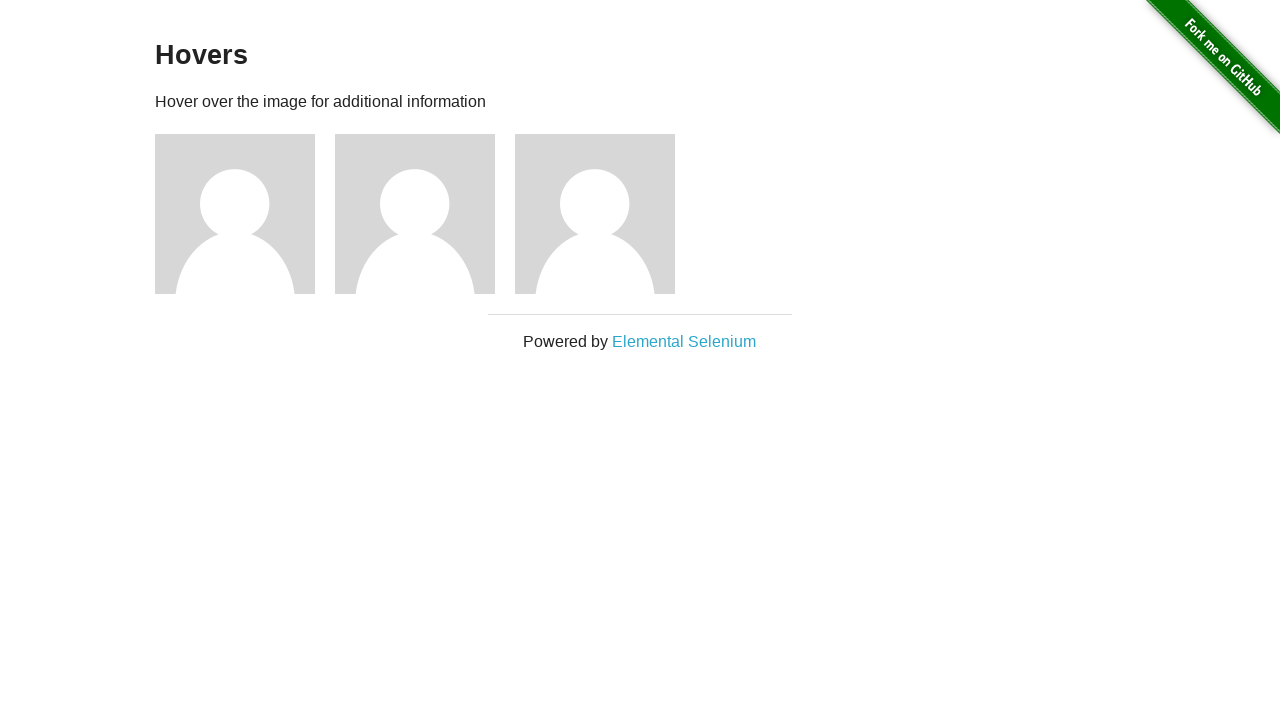

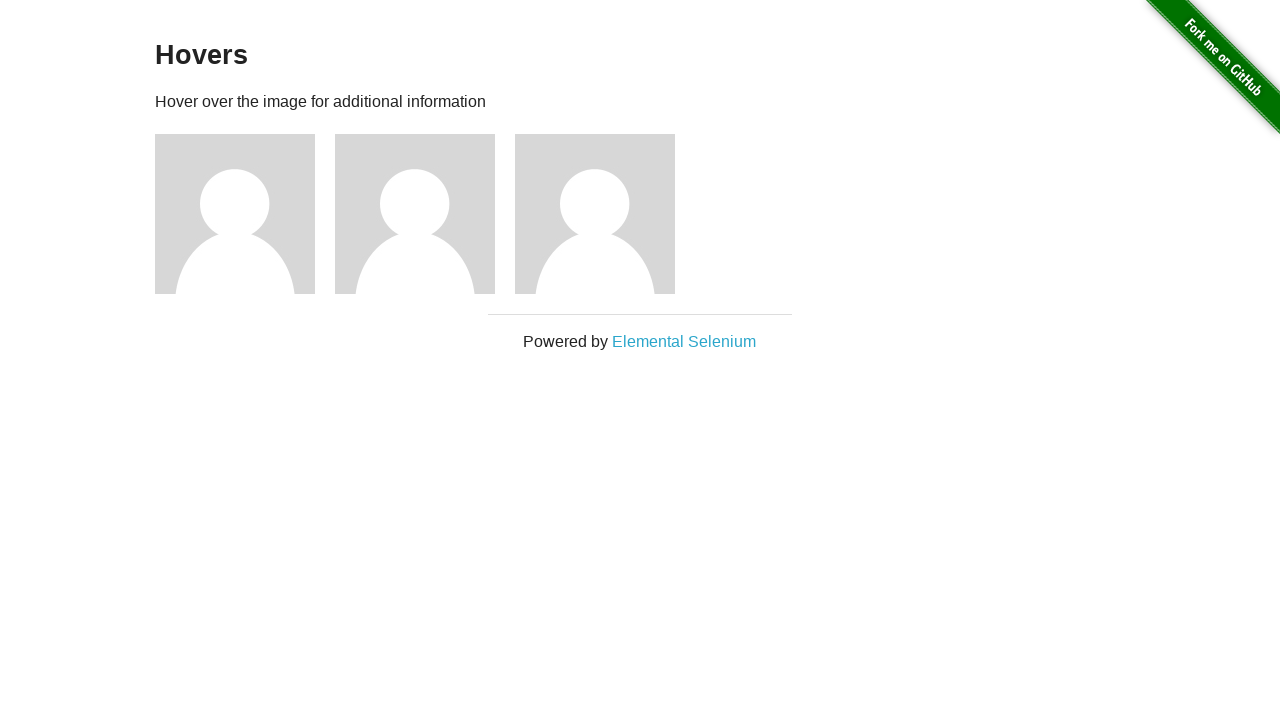